Tests login form validation with incorrect password, verifying that appropriate error message is displayed

Starting URL: http://the-internet.herokuapp.com/login

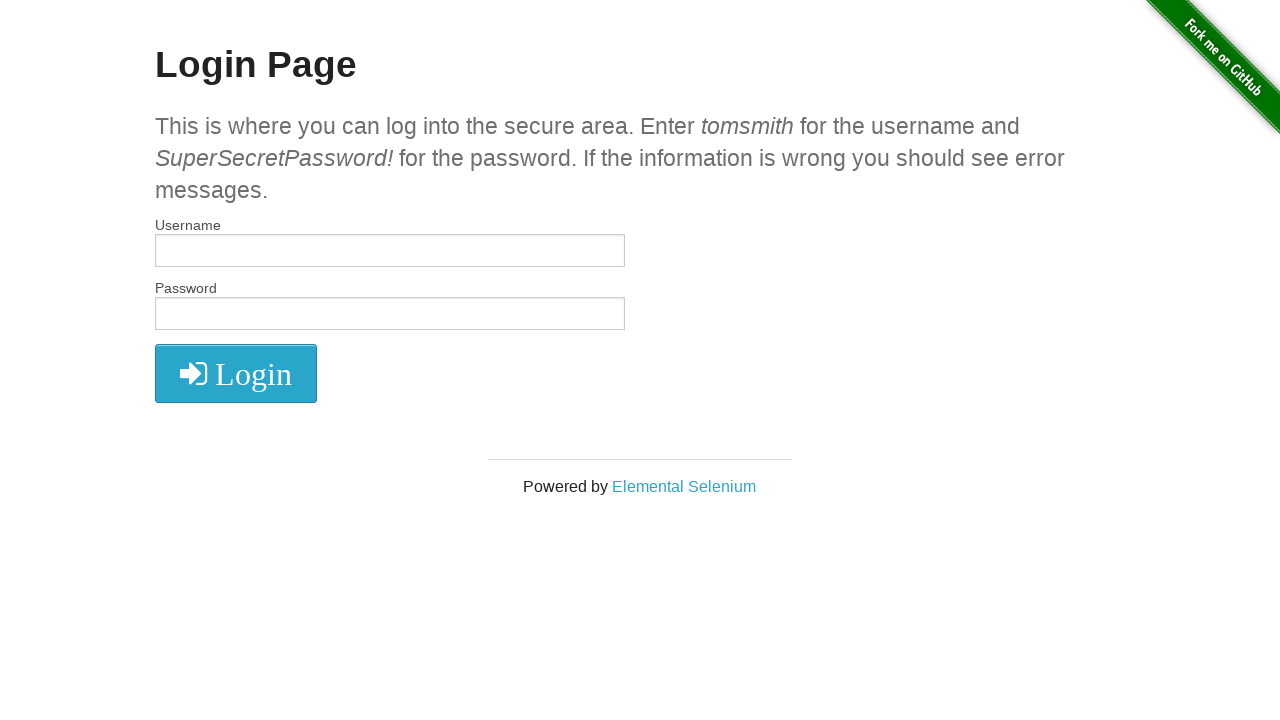

Filled username field with 'tomsmith' on #username
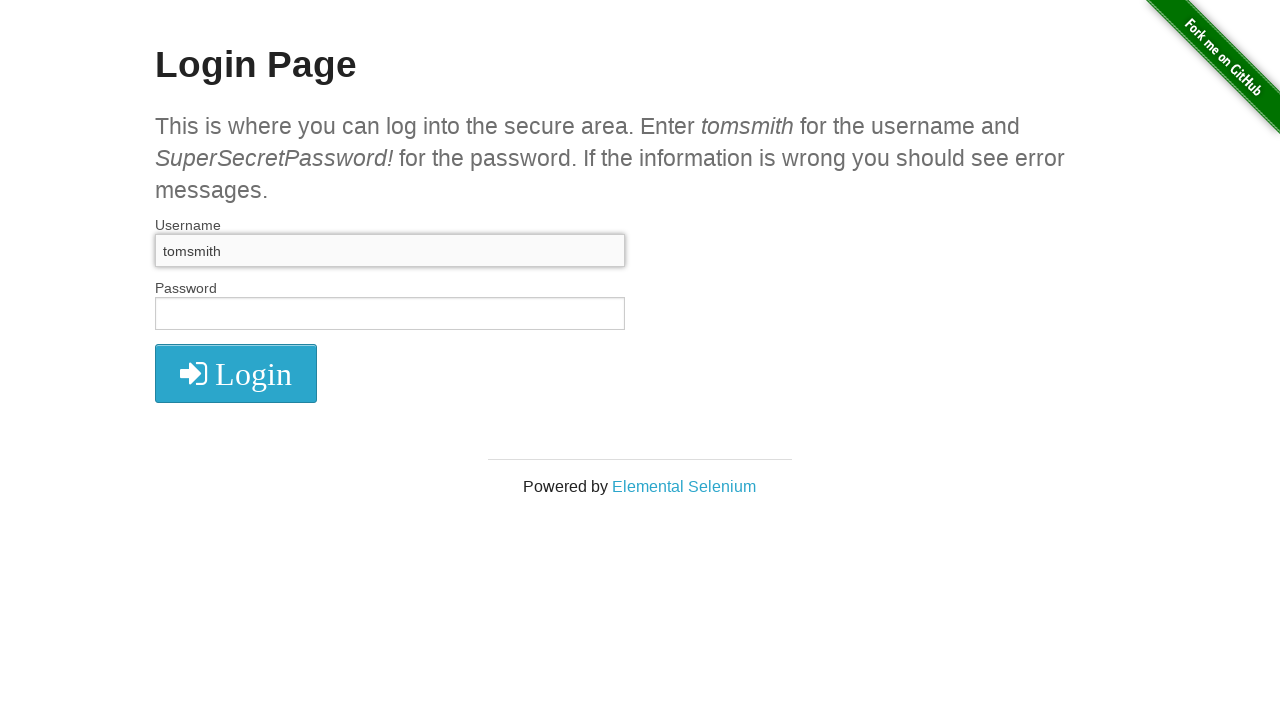

Filled password field with incorrect password 'incorrectPassword!' on input[name='password']
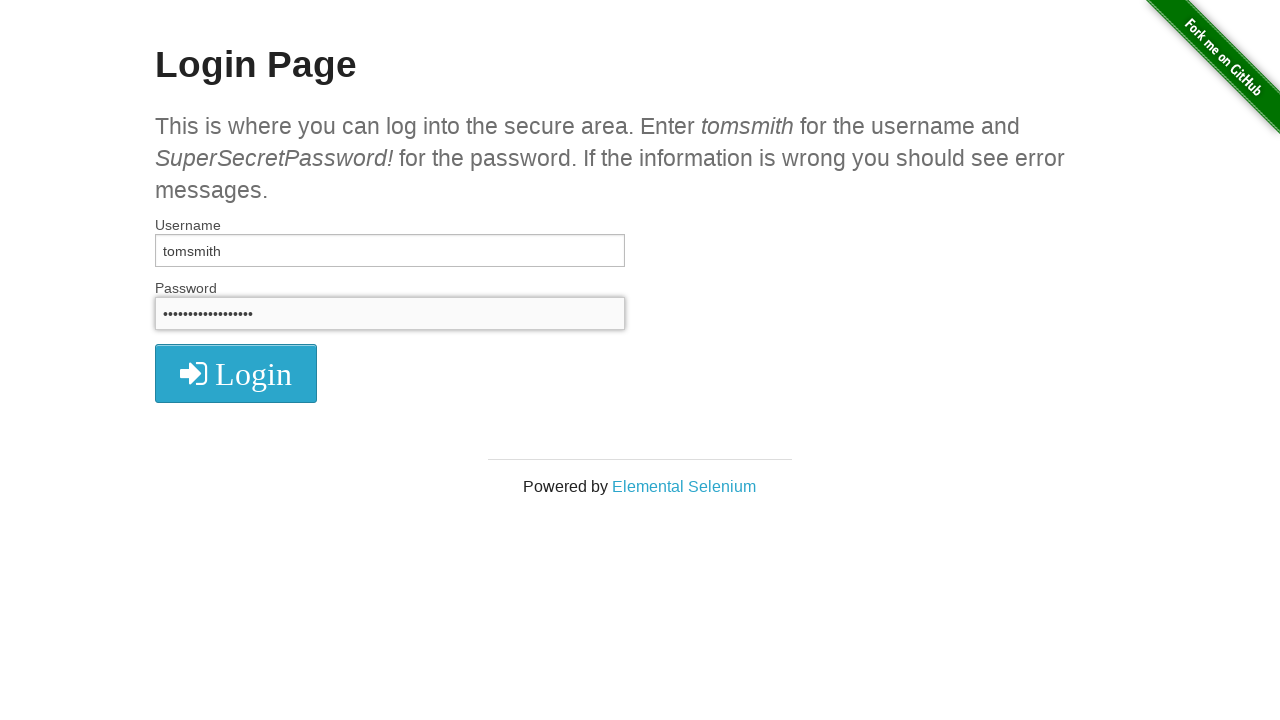

Clicked login button to submit form at (236, 373) on button
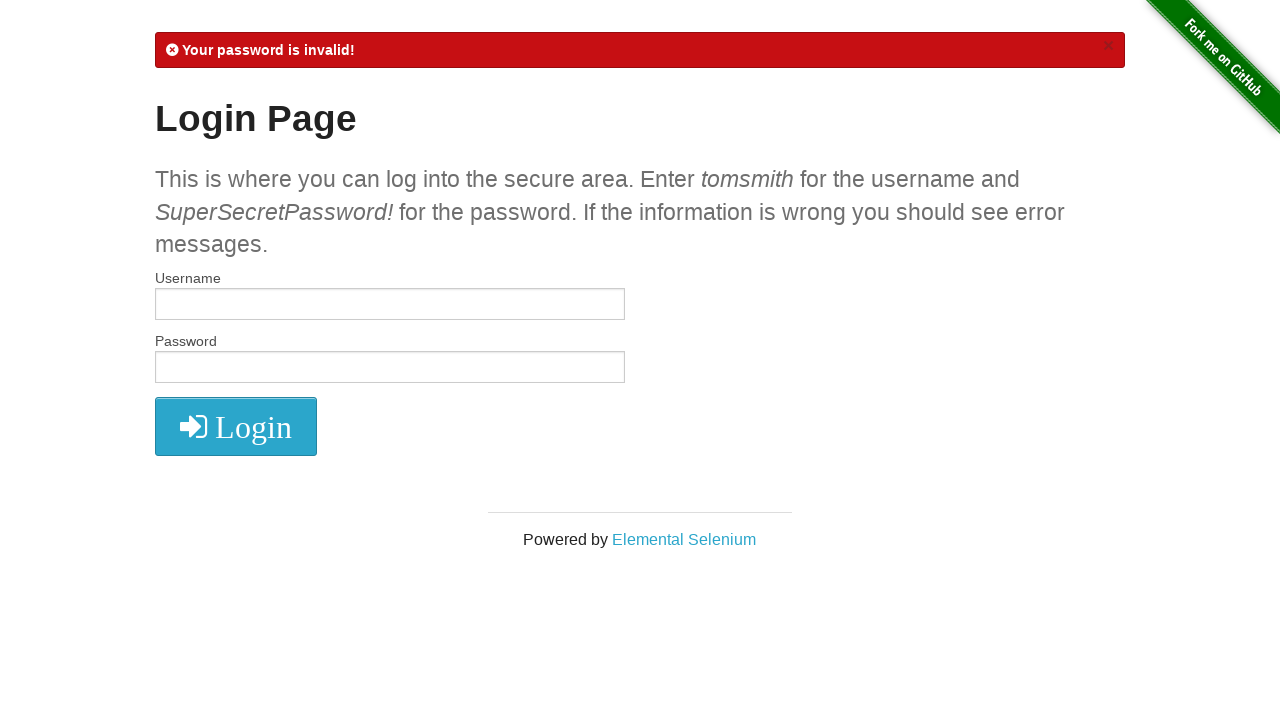

Error message element appeared on page
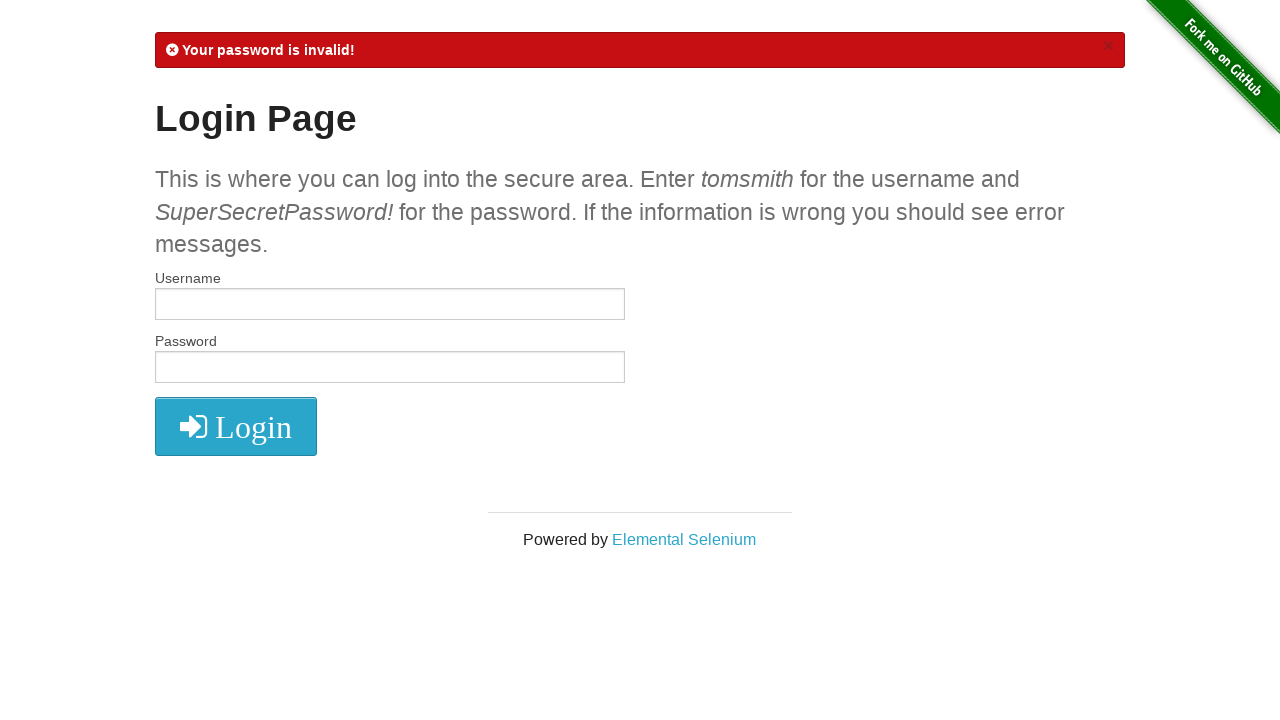

Retrieved error message text content
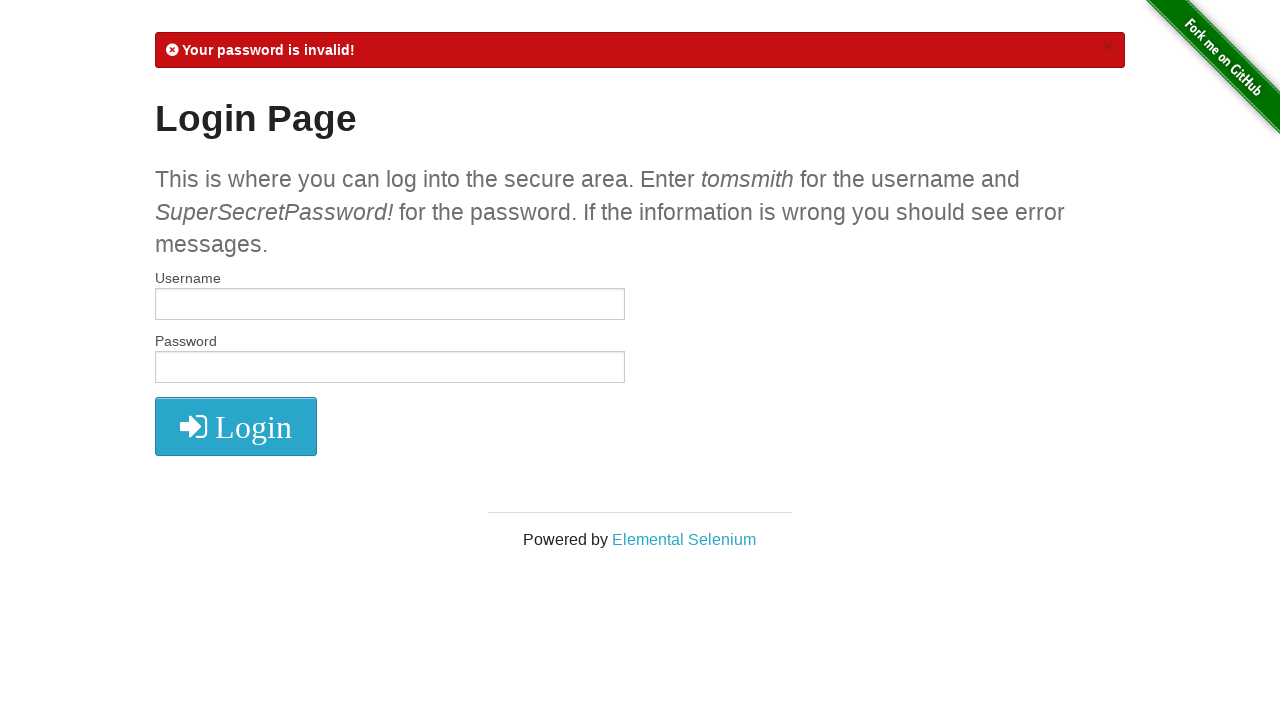

Verified error message contains 'Your password is invalid!'
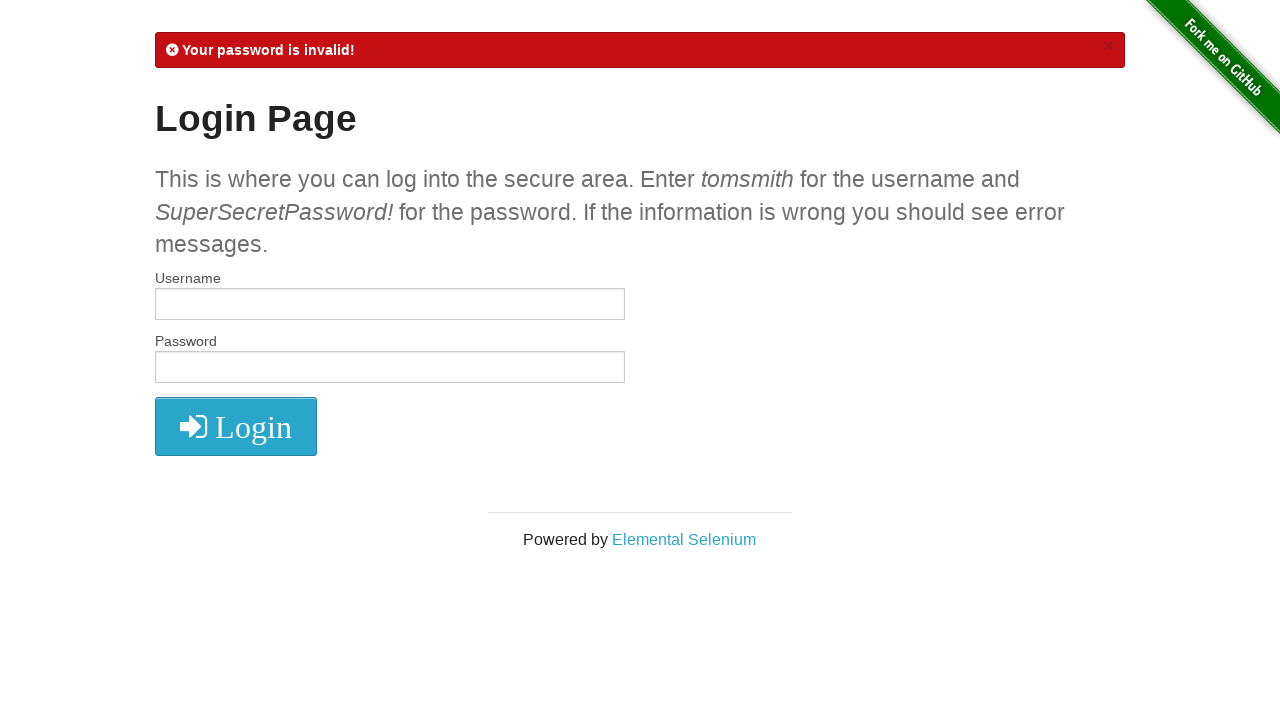

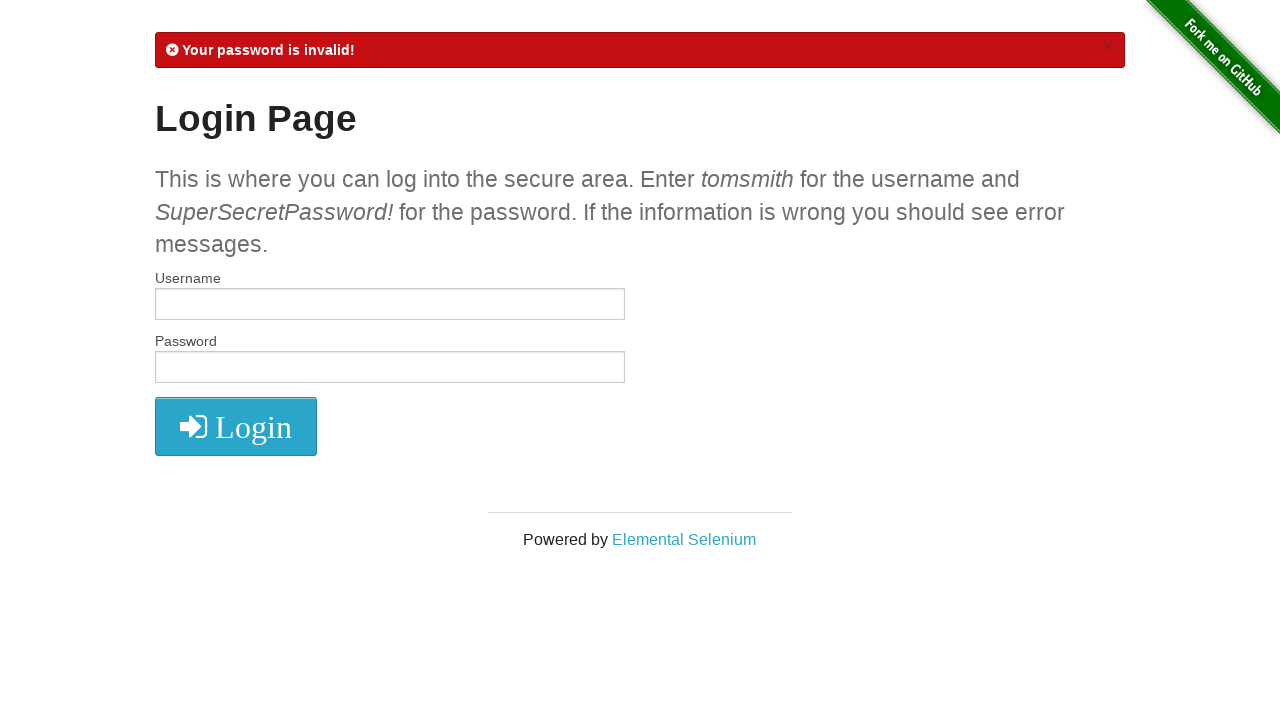